Tests modal dialog functionality by clicking a button to open a modal, then clicking the close button to dismiss it using JavaScript execution.

Starting URL: https://formy-project.herokuapp.com/modal

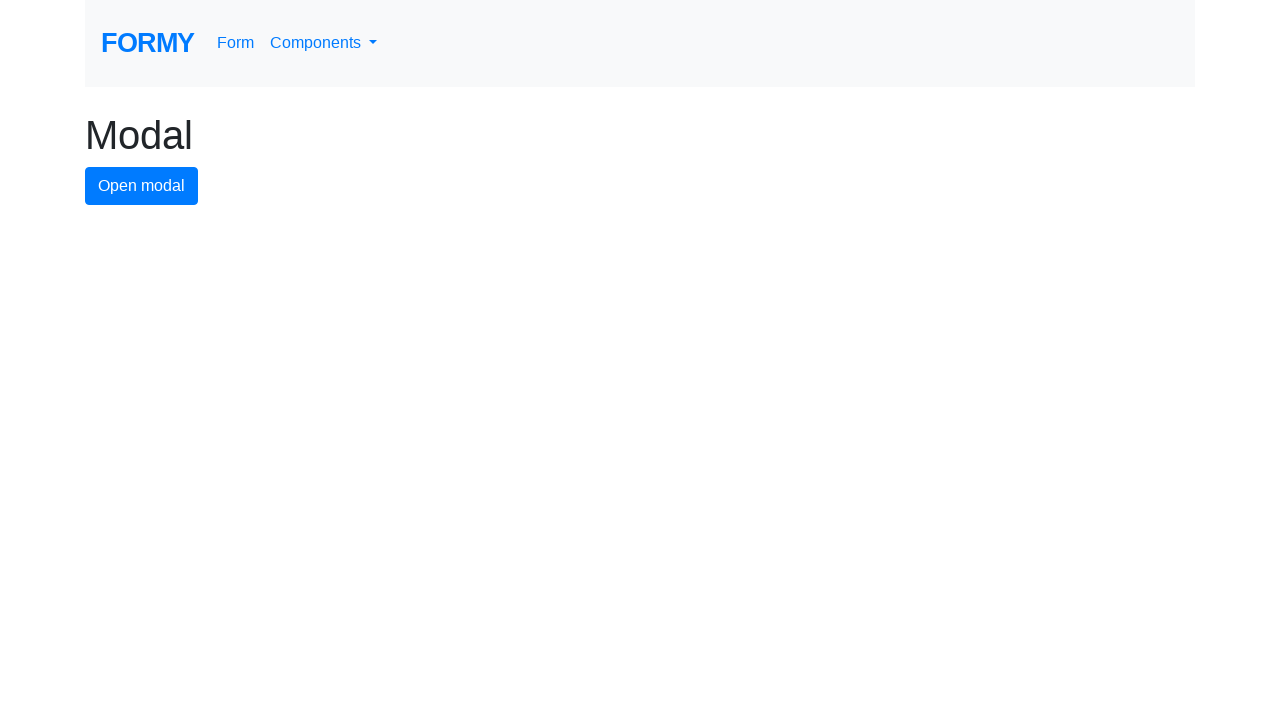

Clicked modal button to open the modal dialog at (142, 186) on #modal-button
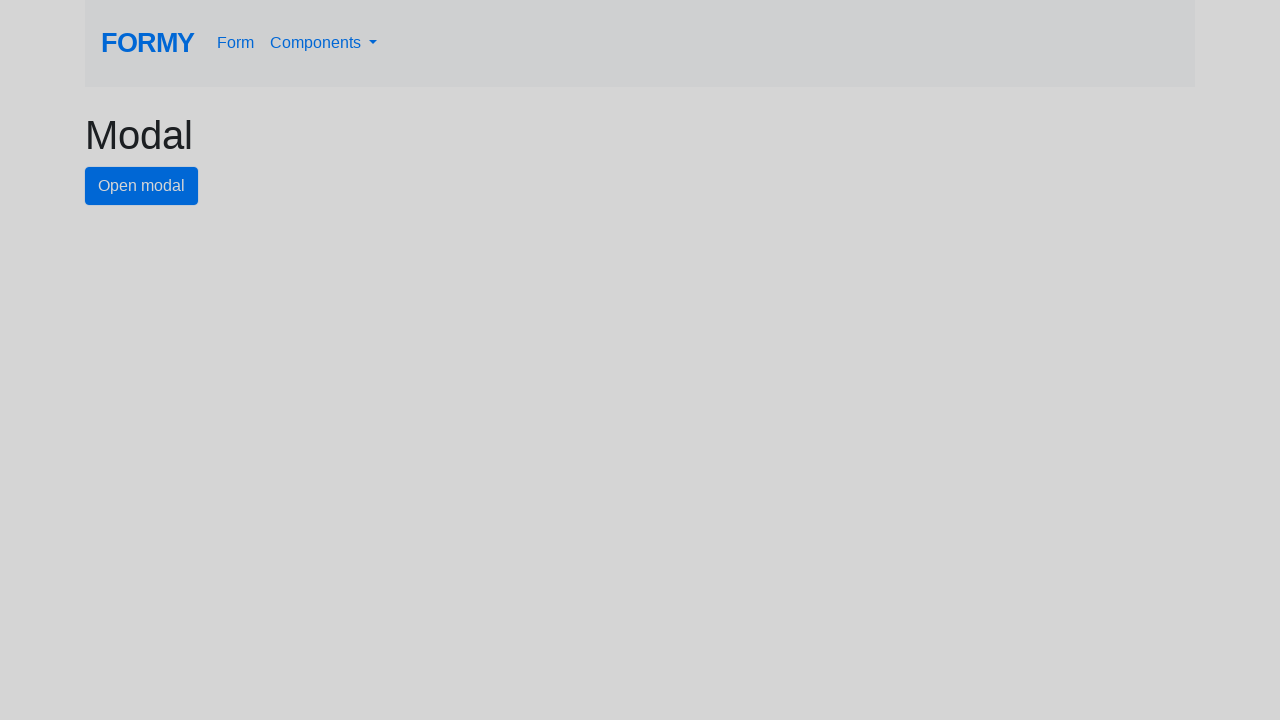

Waited for modal to appear
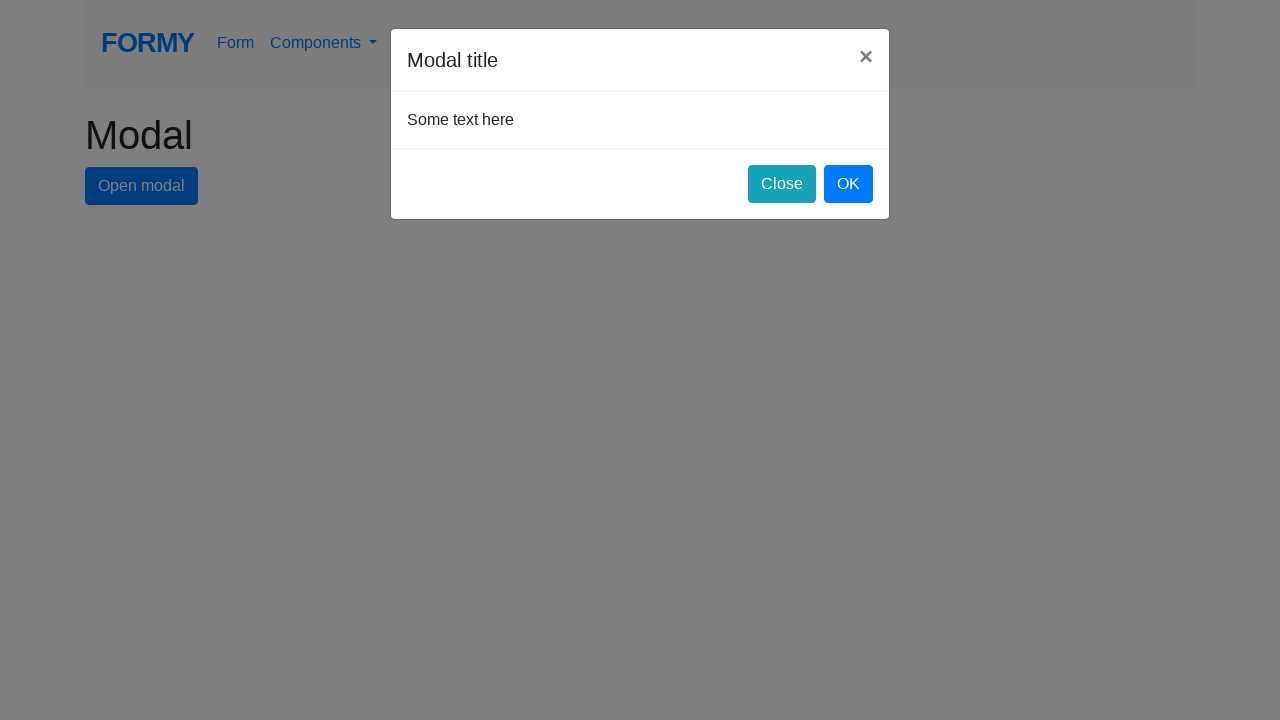

Located close button element
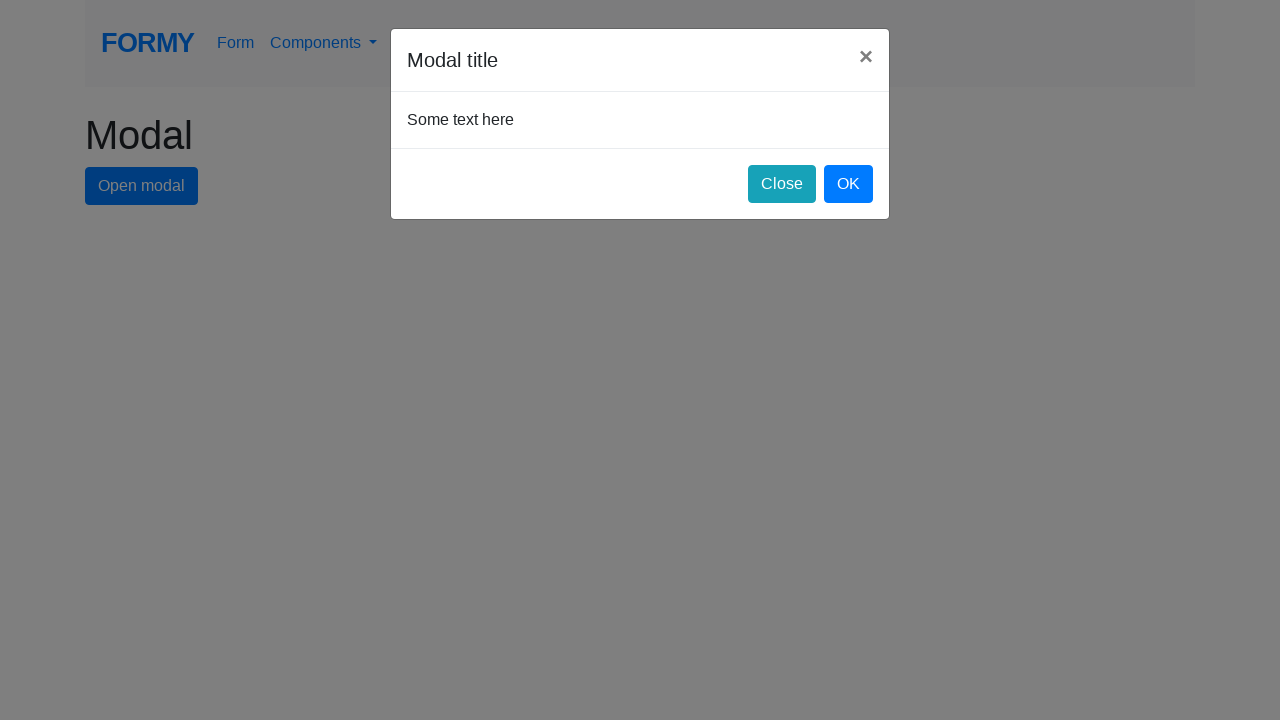

Executed JavaScript to click close button and dismiss modal
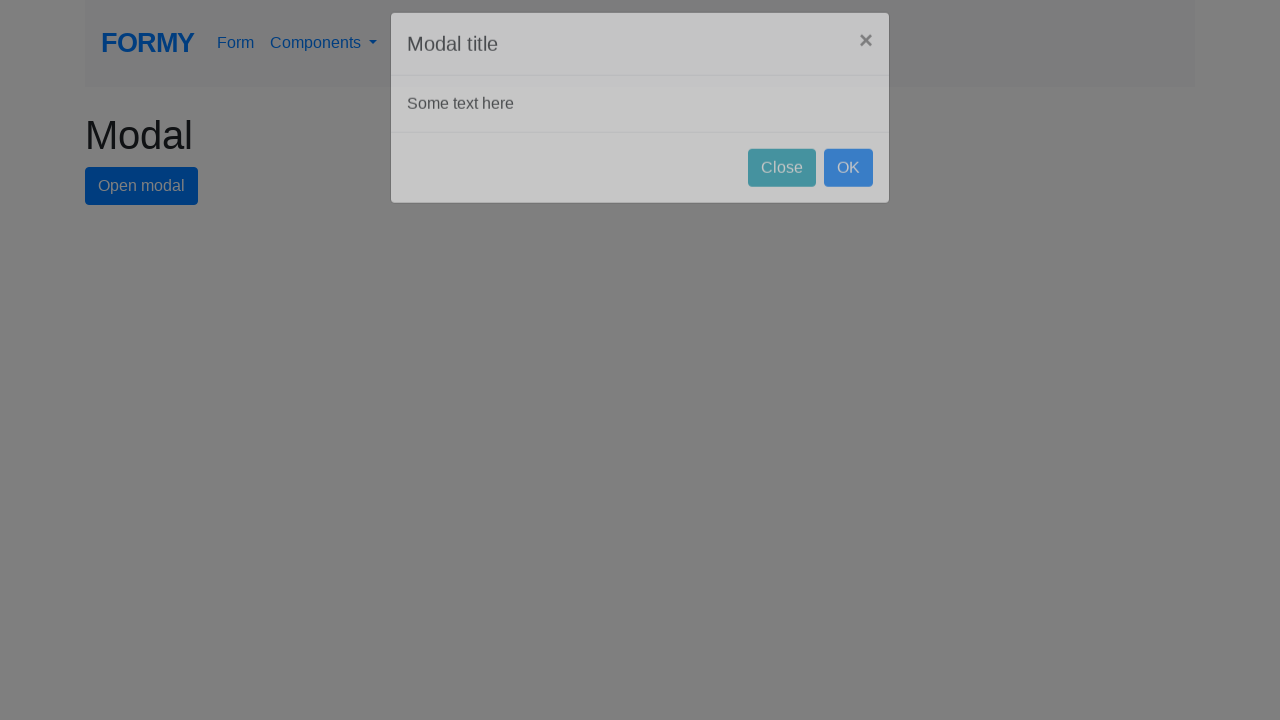

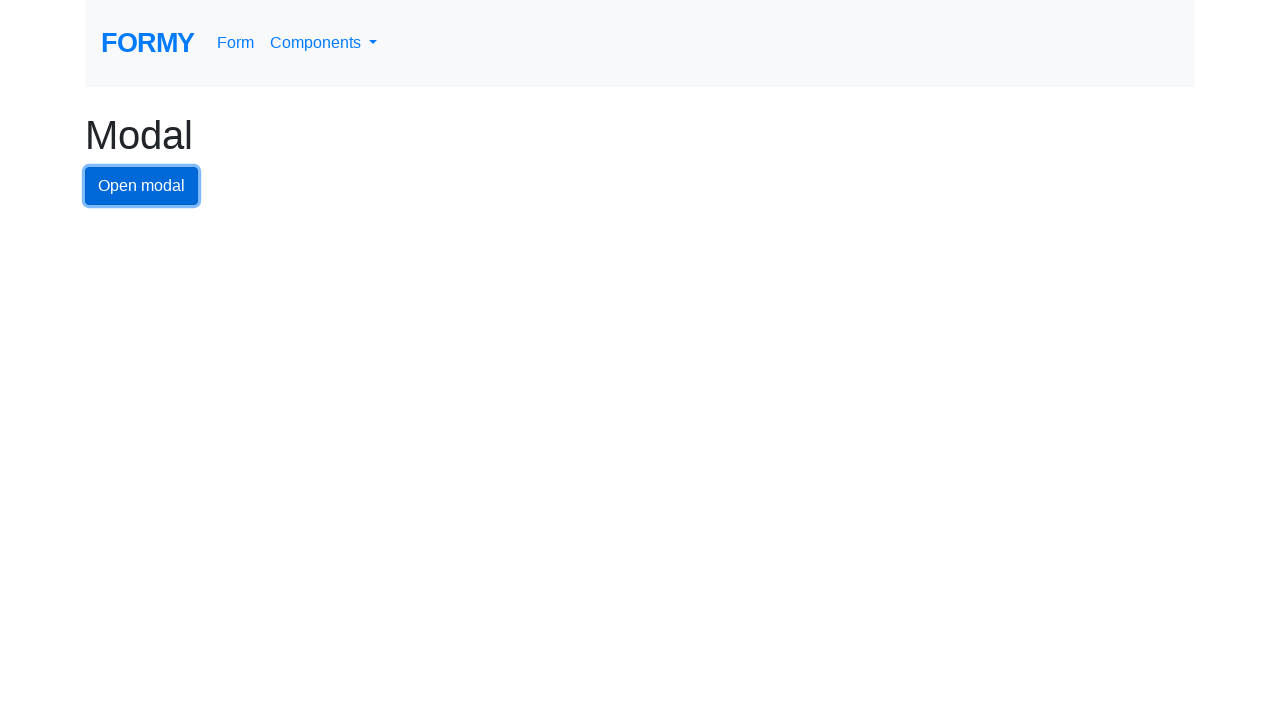